Tests that pressing Escape cancels edits and reverts to original text

Starting URL: https://demo.playwright.dev/todomvc

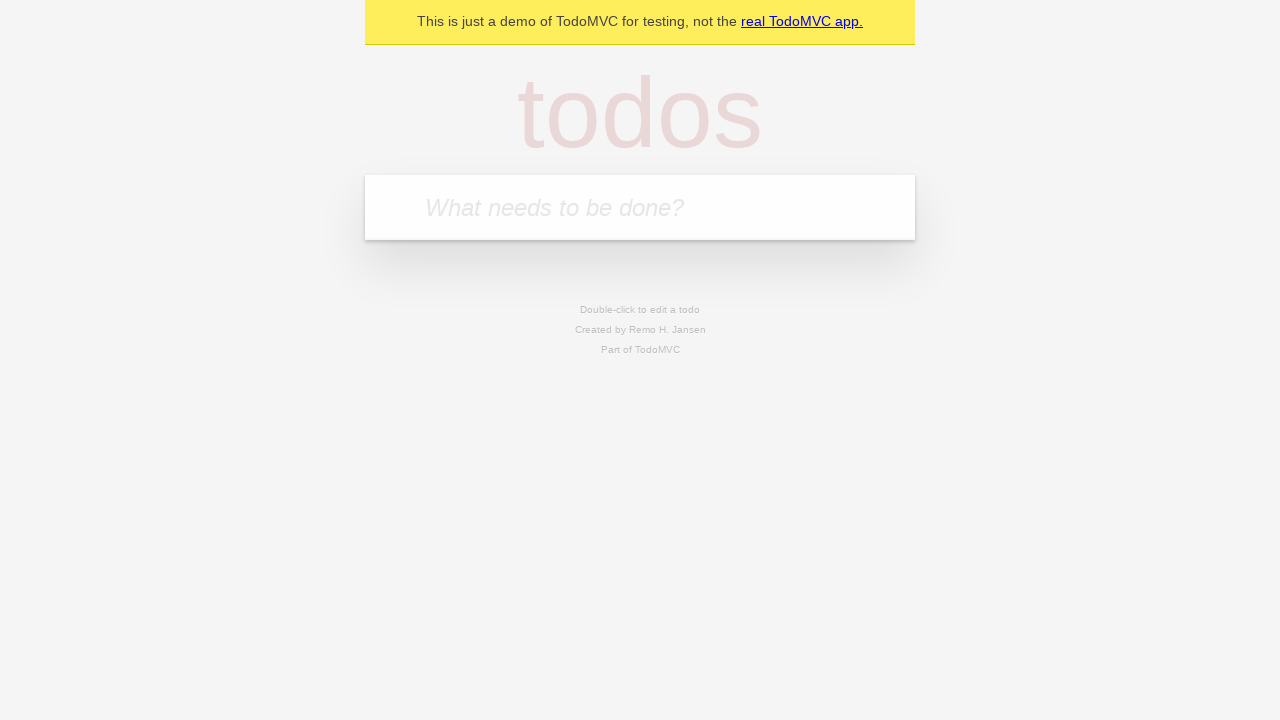

Filled new todo input with 'buy some cheese' on .new-todo
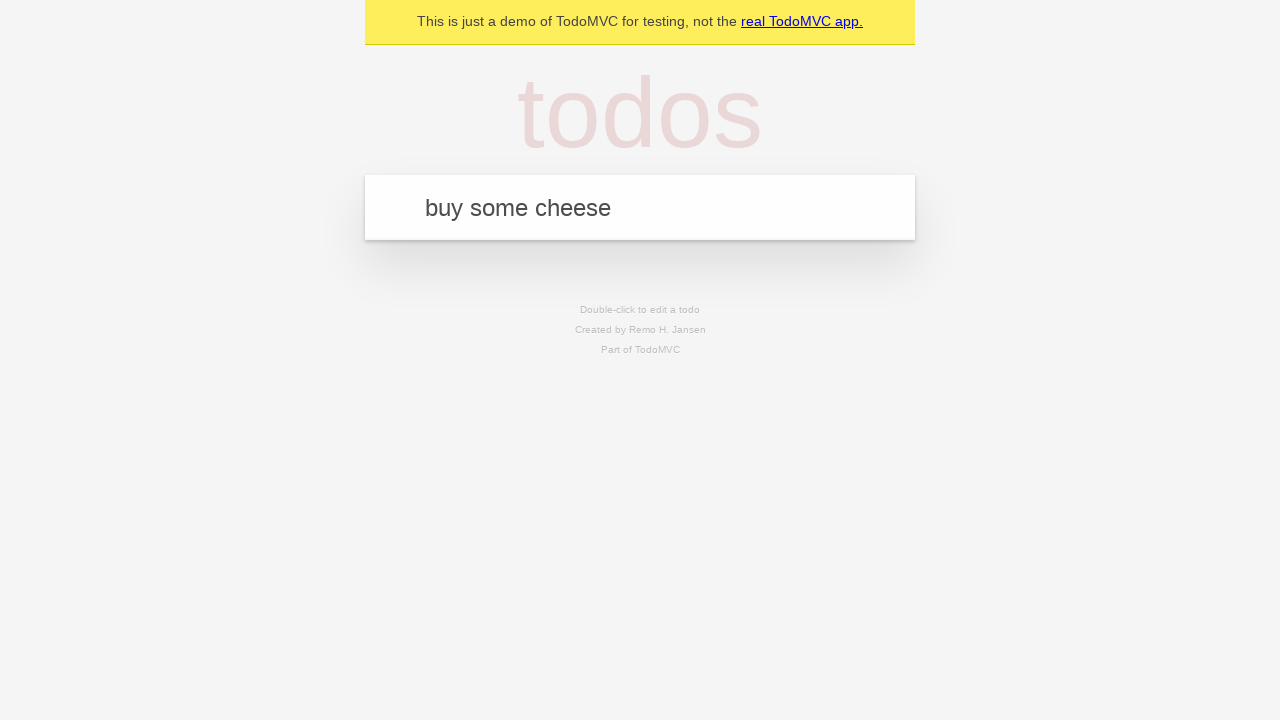

Pressed Enter to add first todo on .new-todo
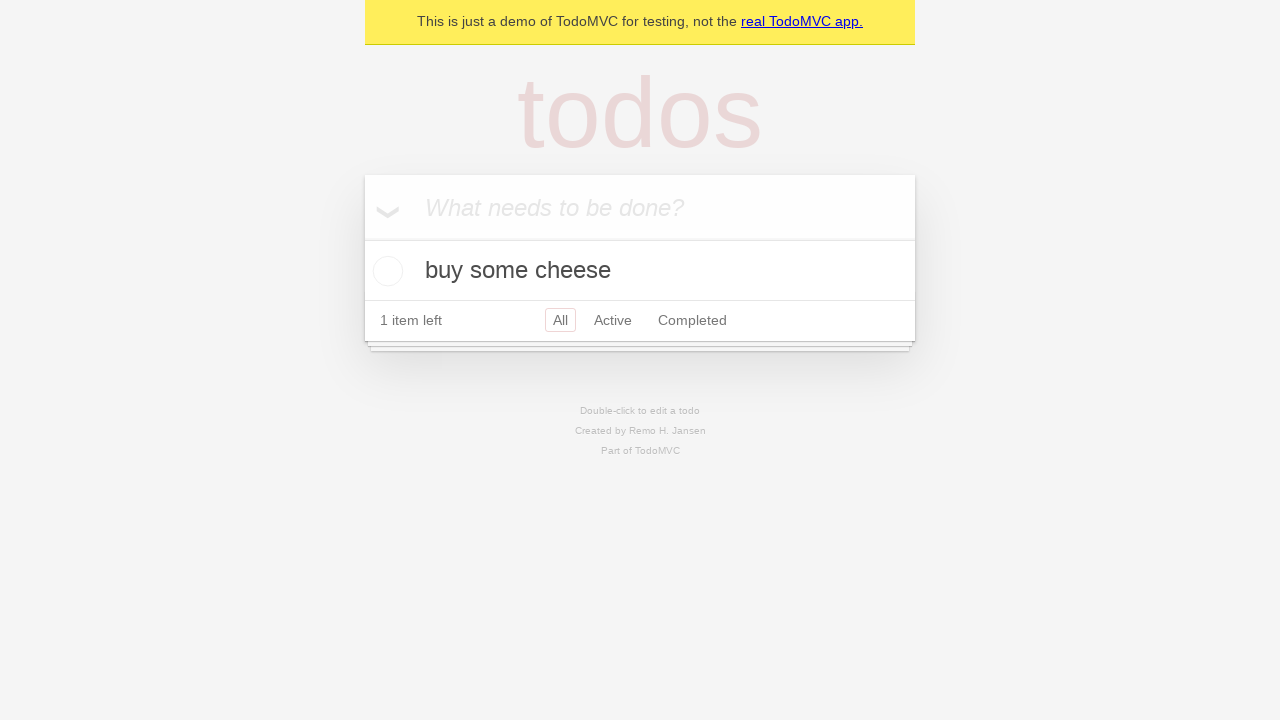

Filled new todo input with 'feed the cat' on .new-todo
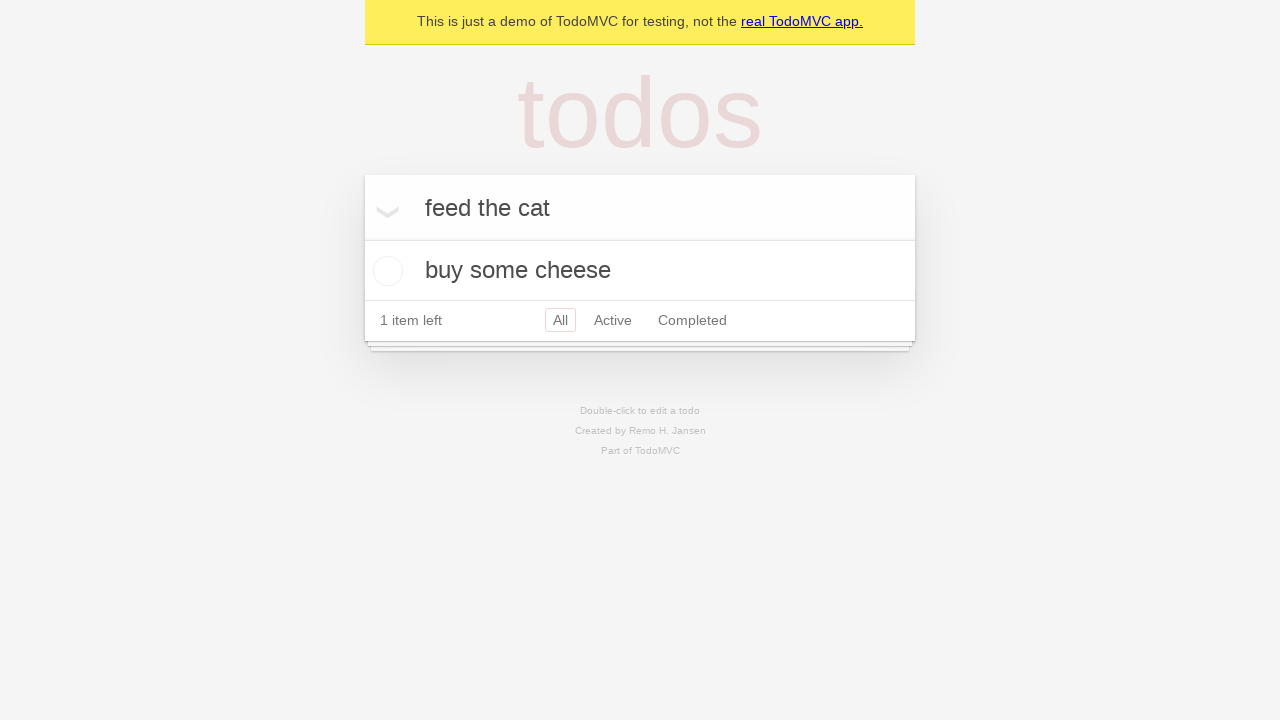

Pressed Enter to add second todo on .new-todo
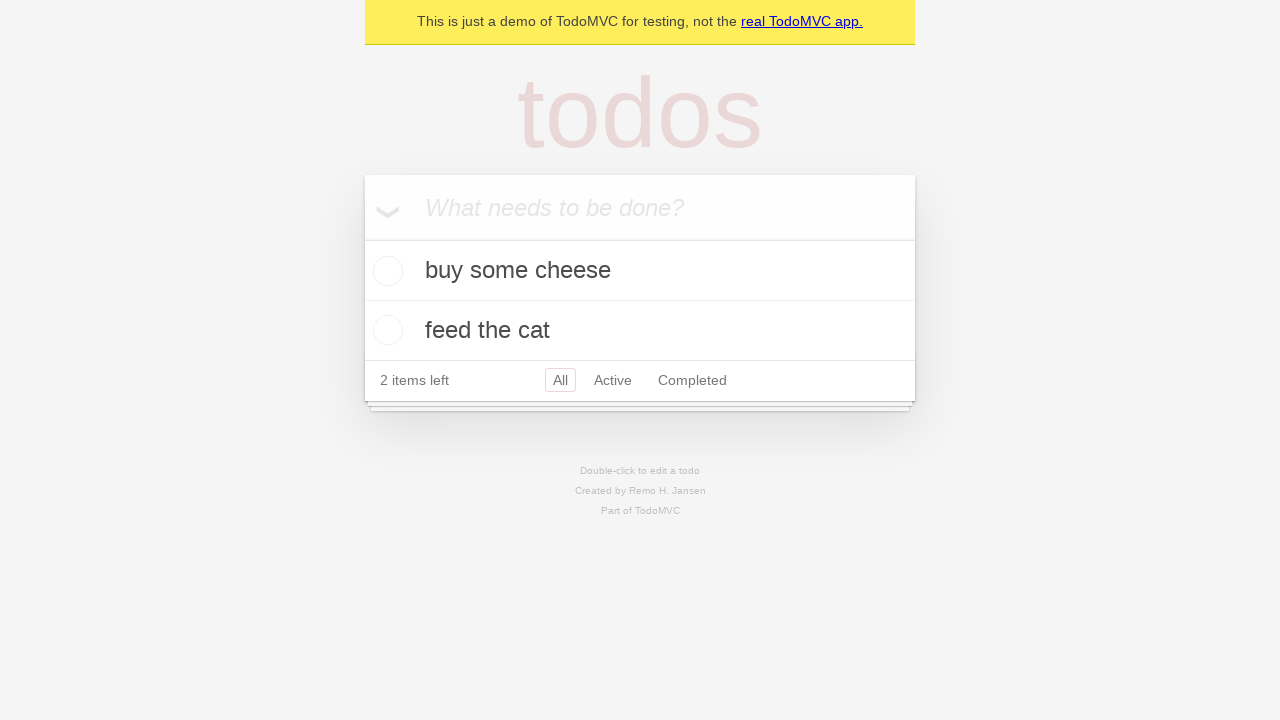

Filled new todo input with 'book a doctors appointment' on .new-todo
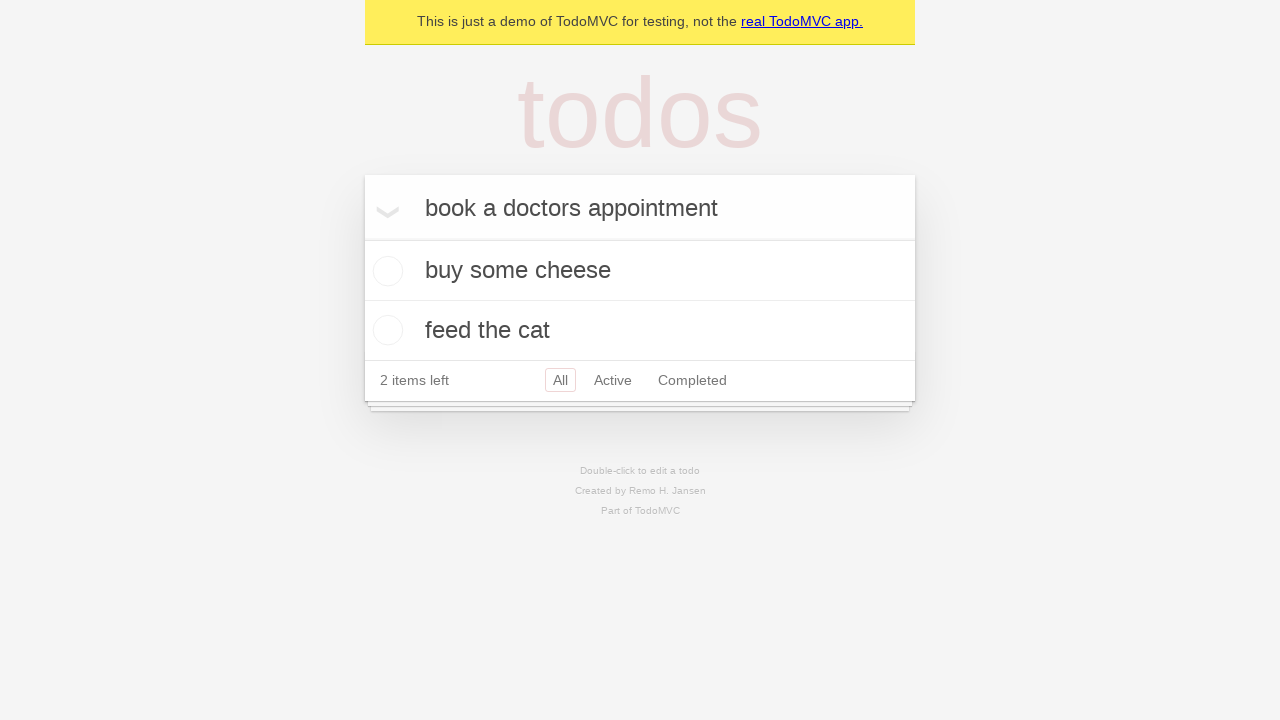

Pressed Enter to add third todo on .new-todo
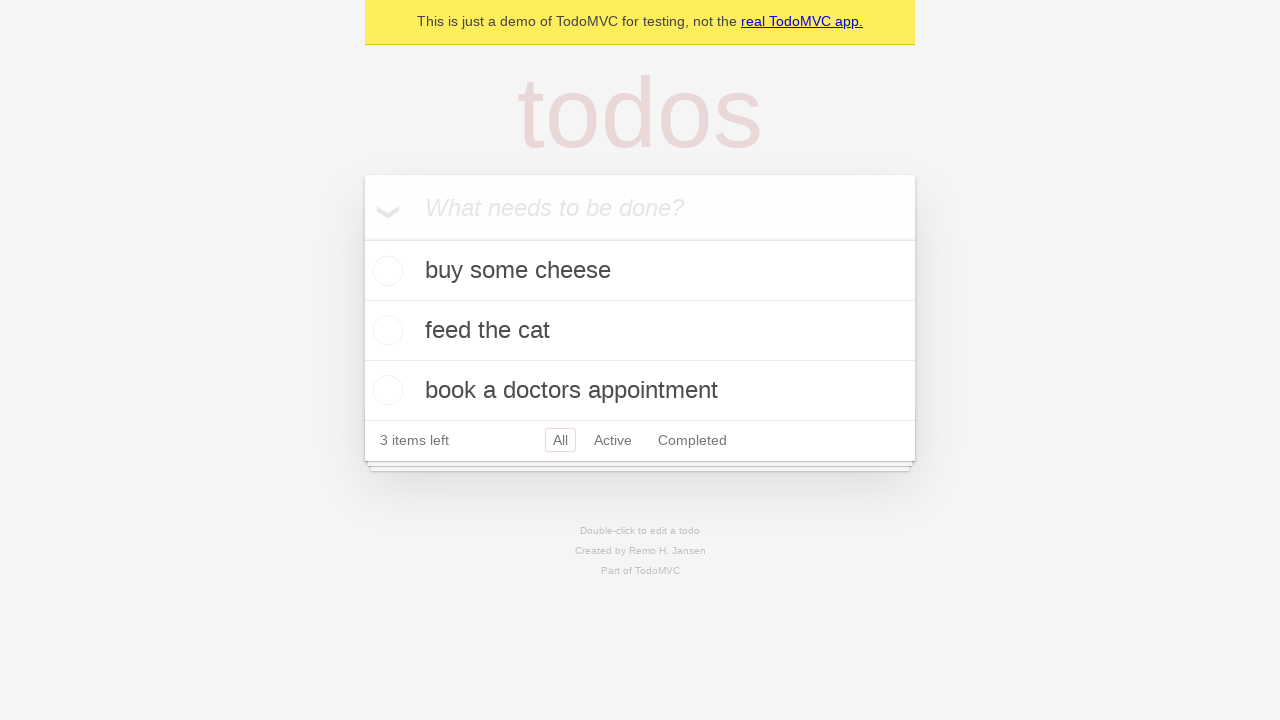

Double-clicked second todo to enter edit mode at (640, 331) on .todo-list li >> nth=1
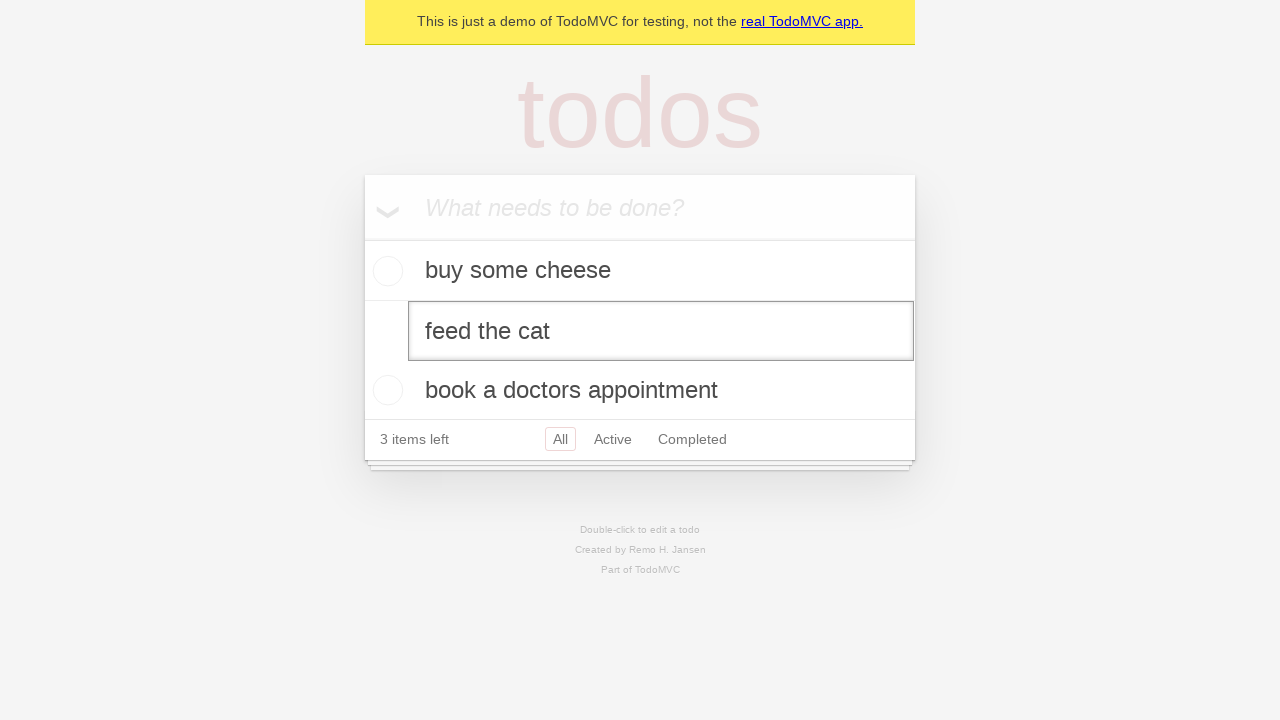

Pressed Escape to cancel edit and revert to original text on .todo-list li >> nth=1 >> .edit
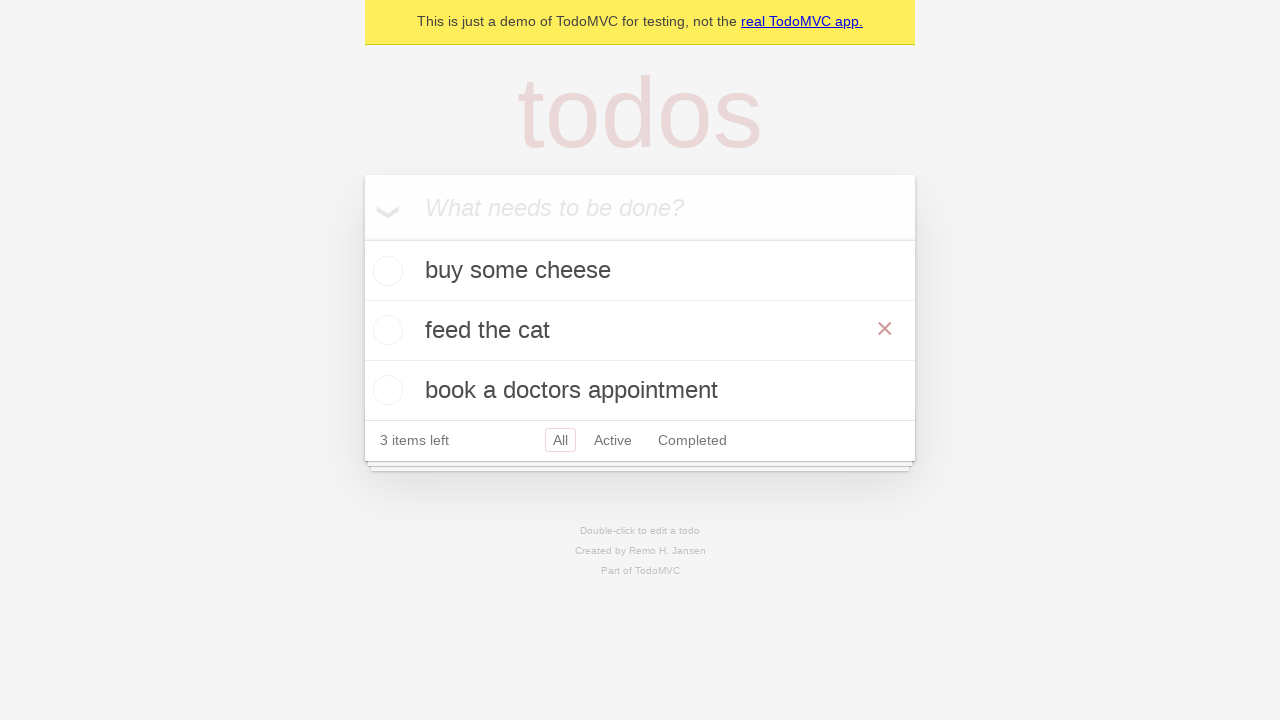

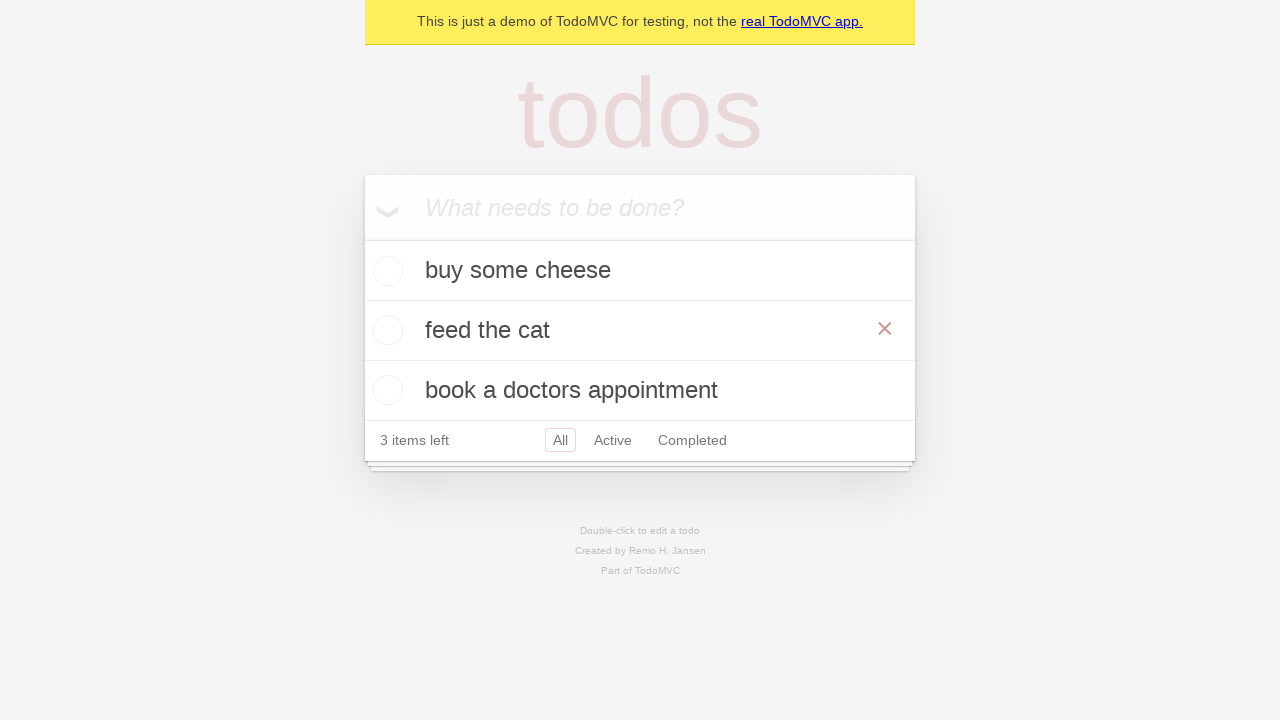